Navigates to Checkboxes page and selects both checkboxes, verifying they are checked

Starting URL: https://the-internet.herokuapp.com/

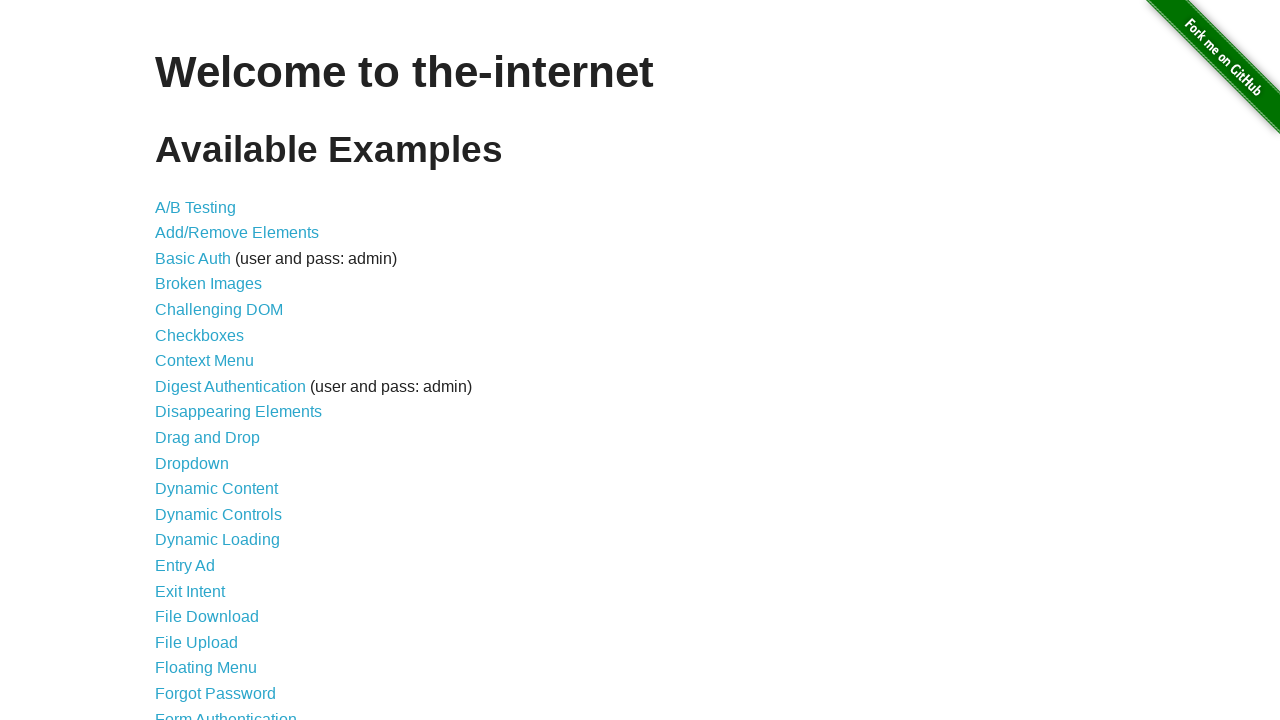

Clicked on Checkboxes link at (200, 335) on a:has-text("Checkboxes")
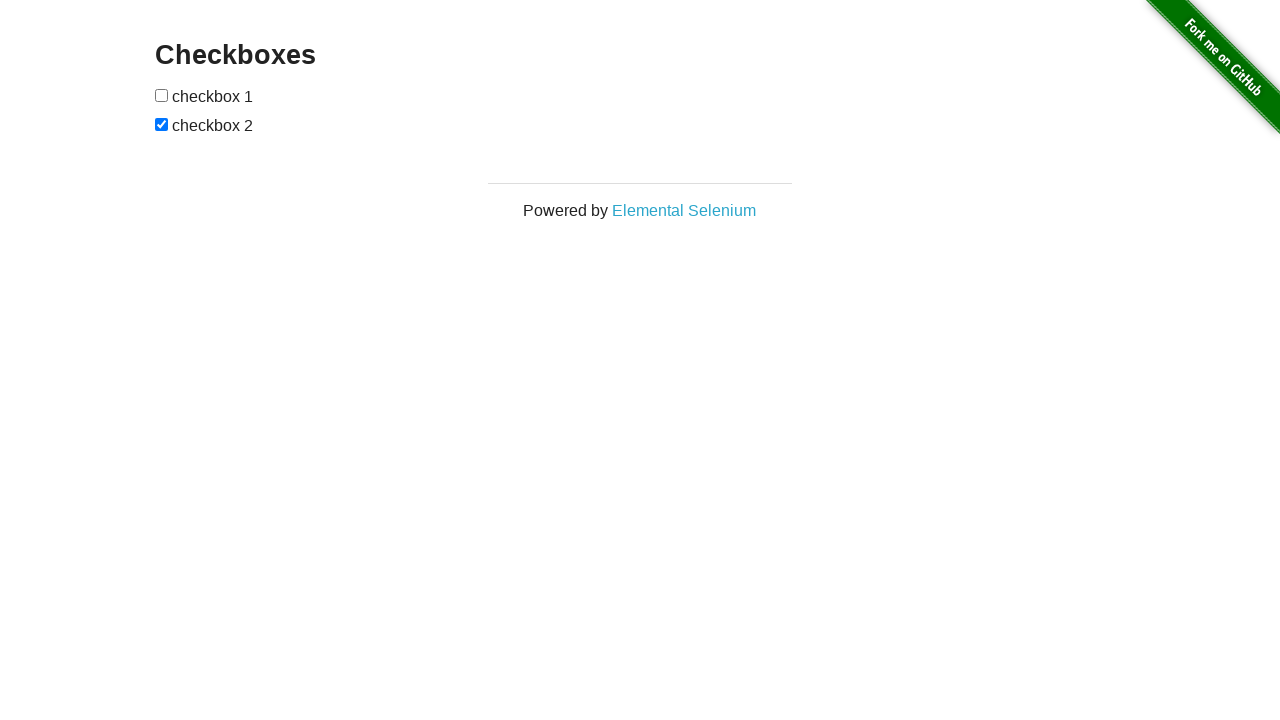

Located first checkbox
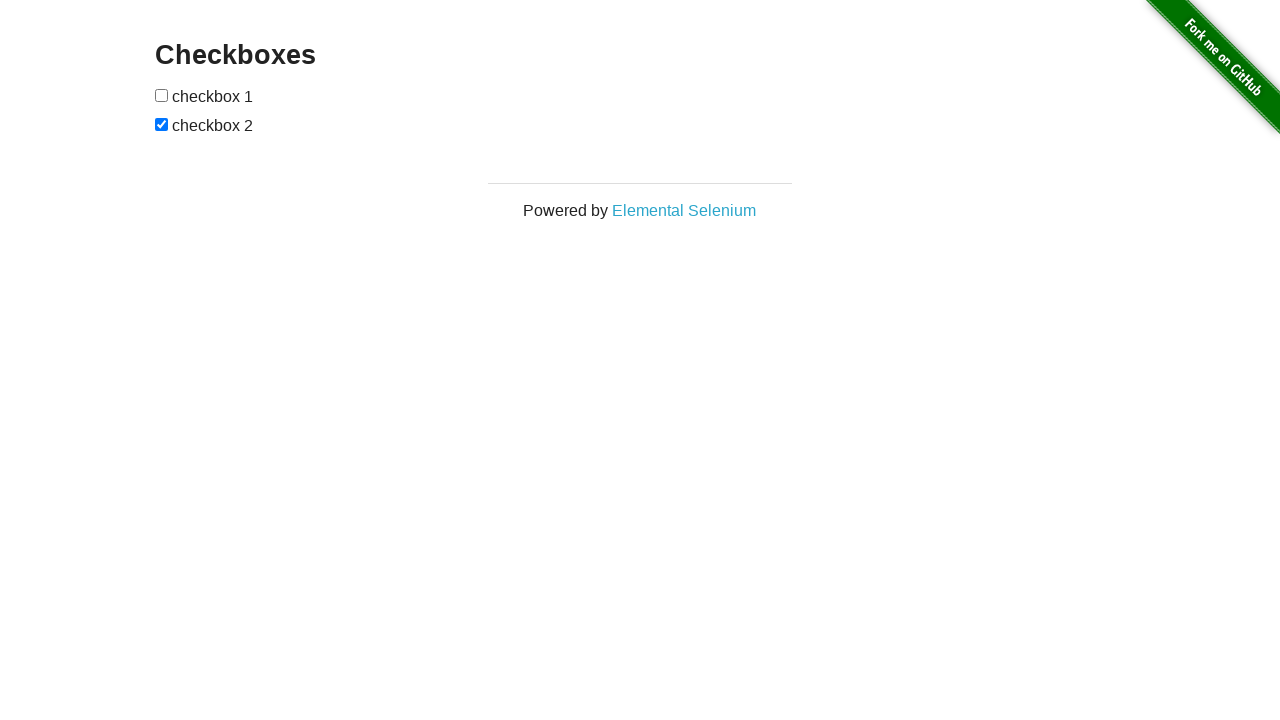

Located second checkbox
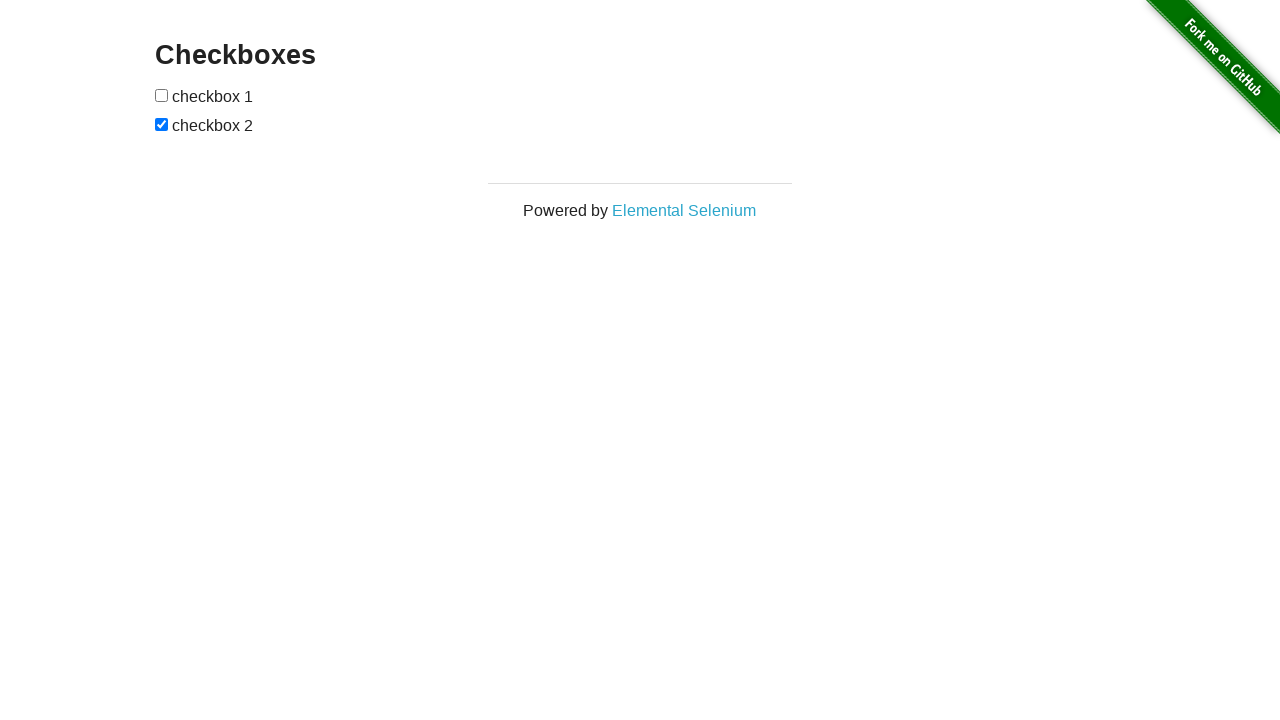

Checked first checkbox
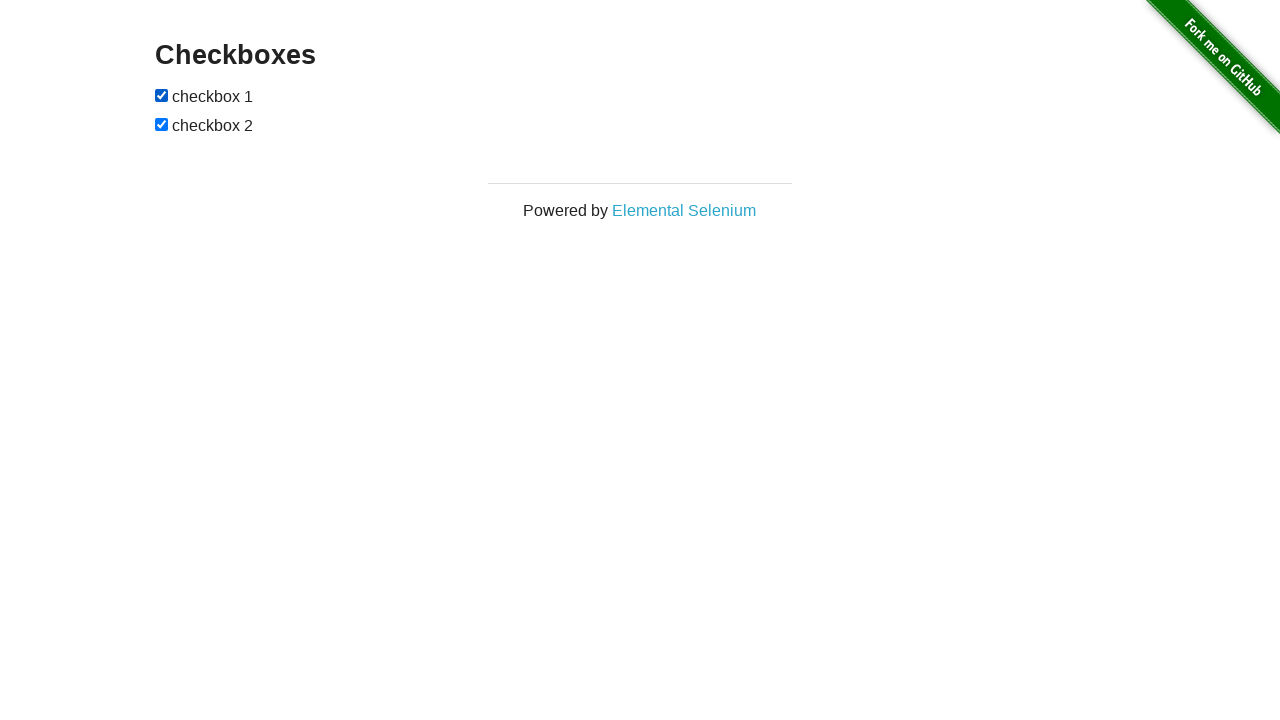

Checked second checkbox
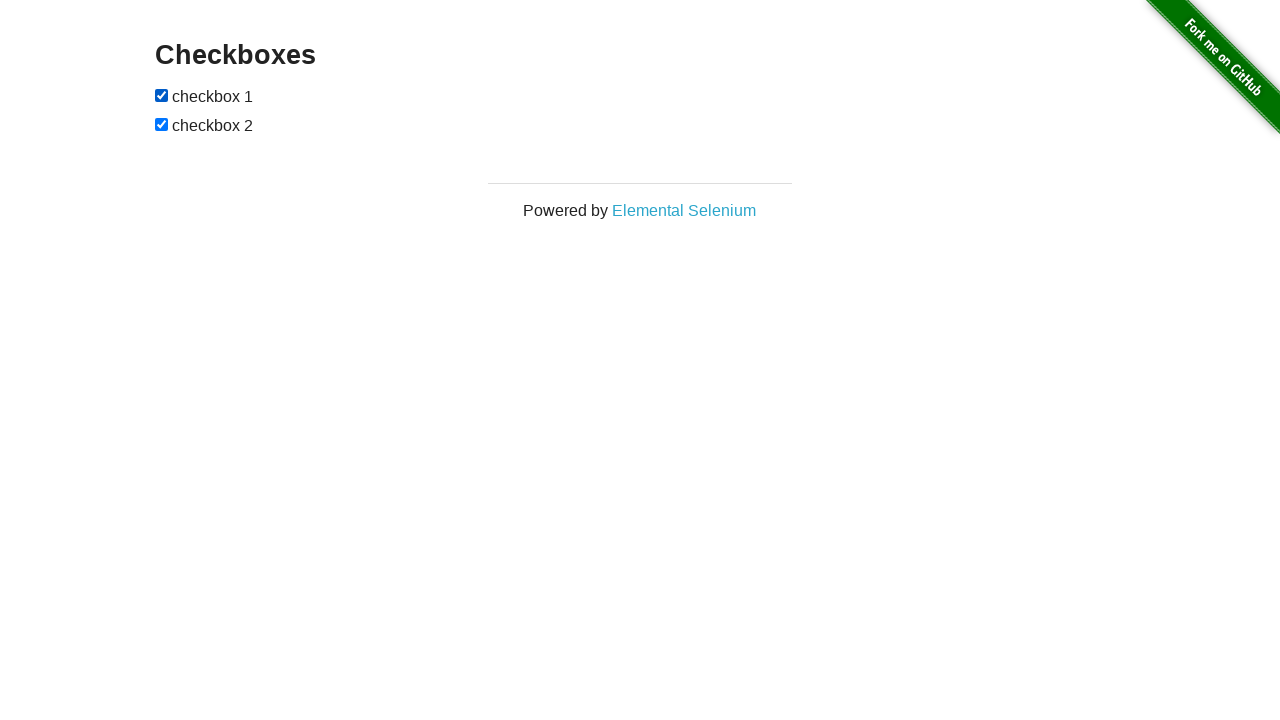

Verified first checkbox is checked
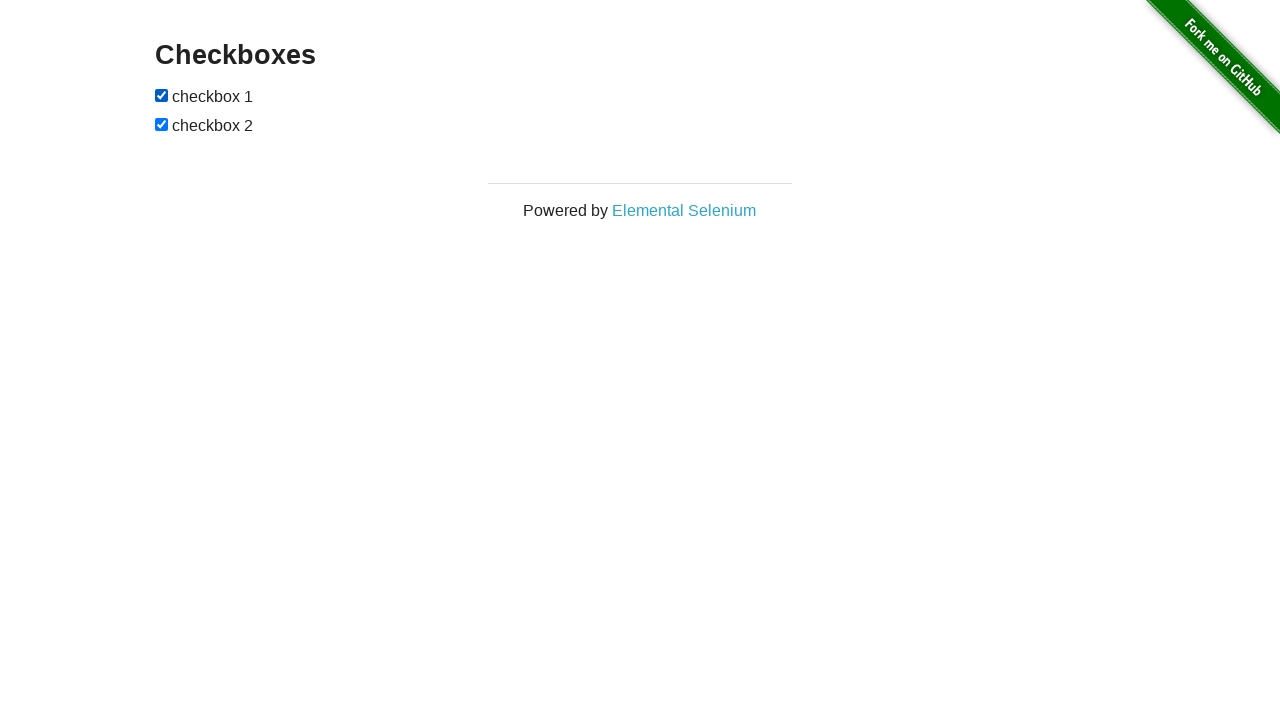

Verified second checkbox is checked
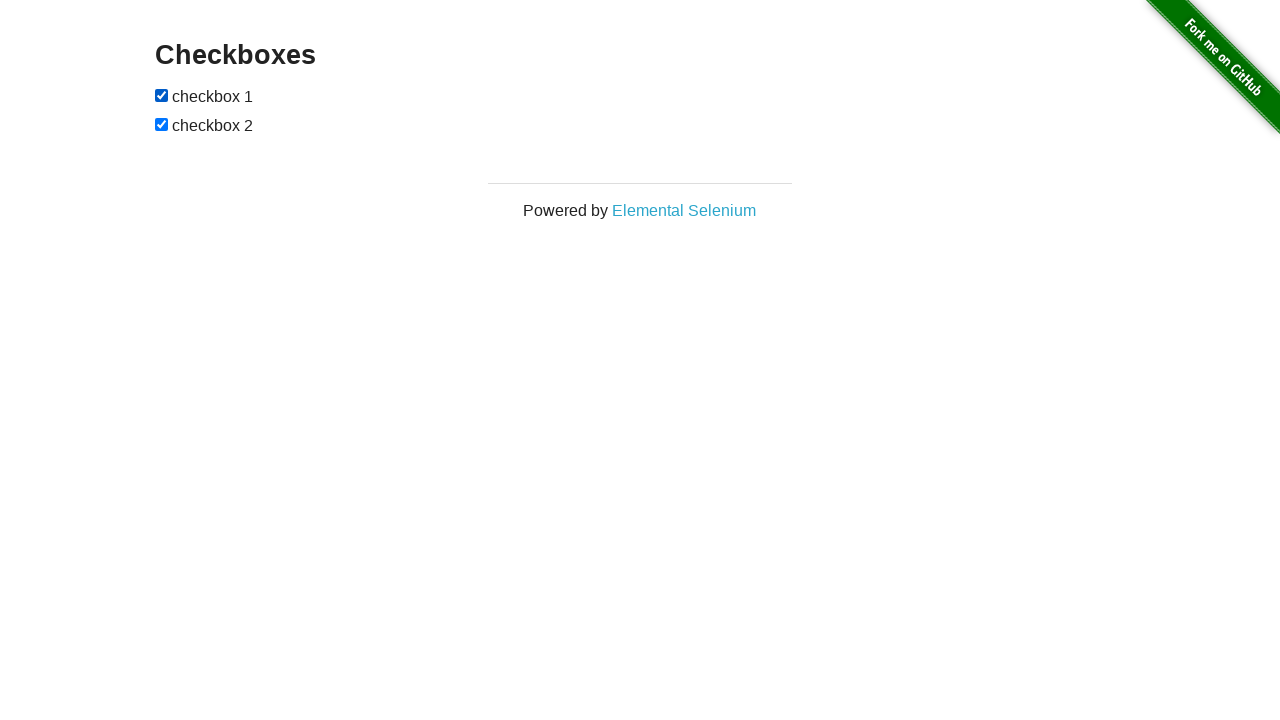

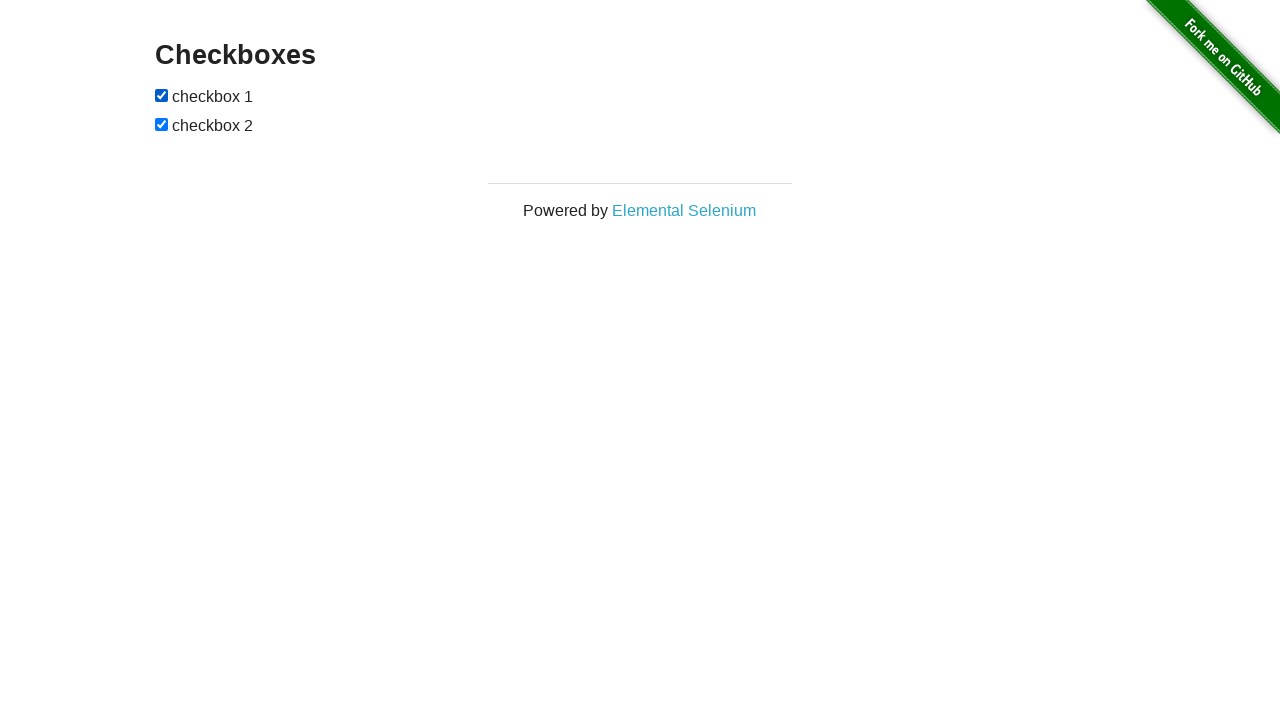